Tests element visibility and interacts with displayed form fields

Starting URL: https://automationfc.github.io/basic-form/index.html

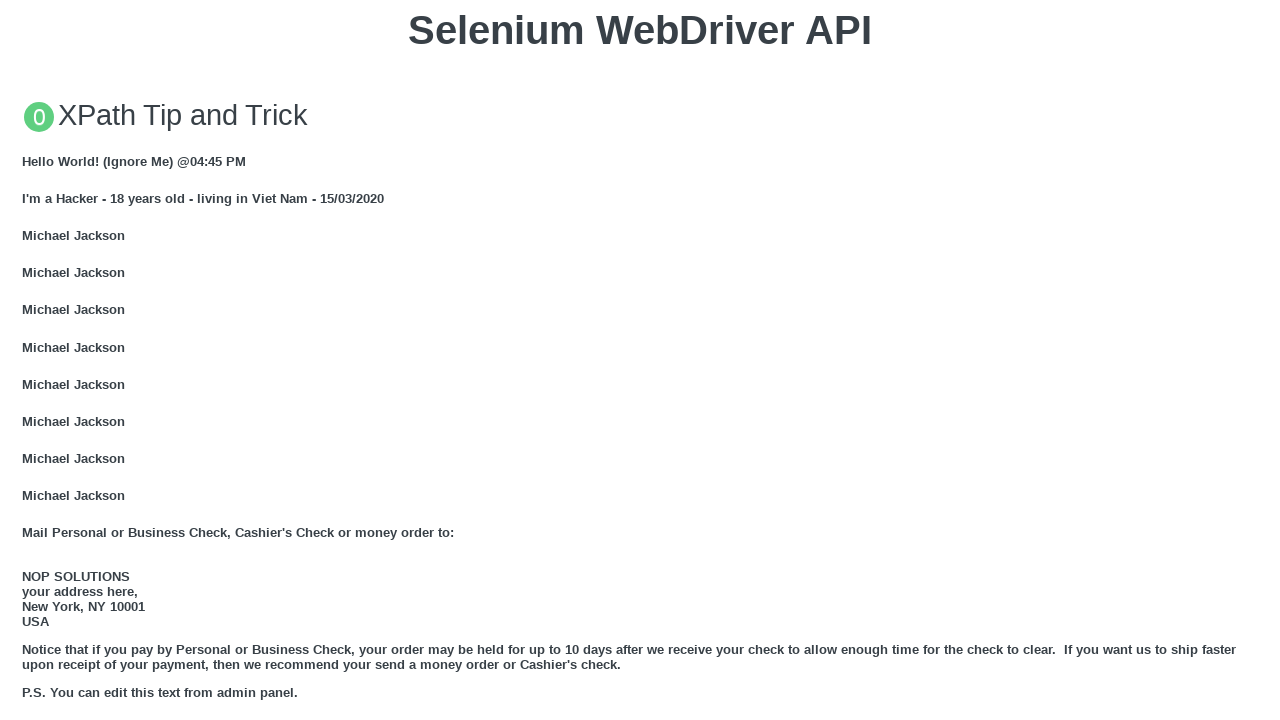

Email textbox is visible
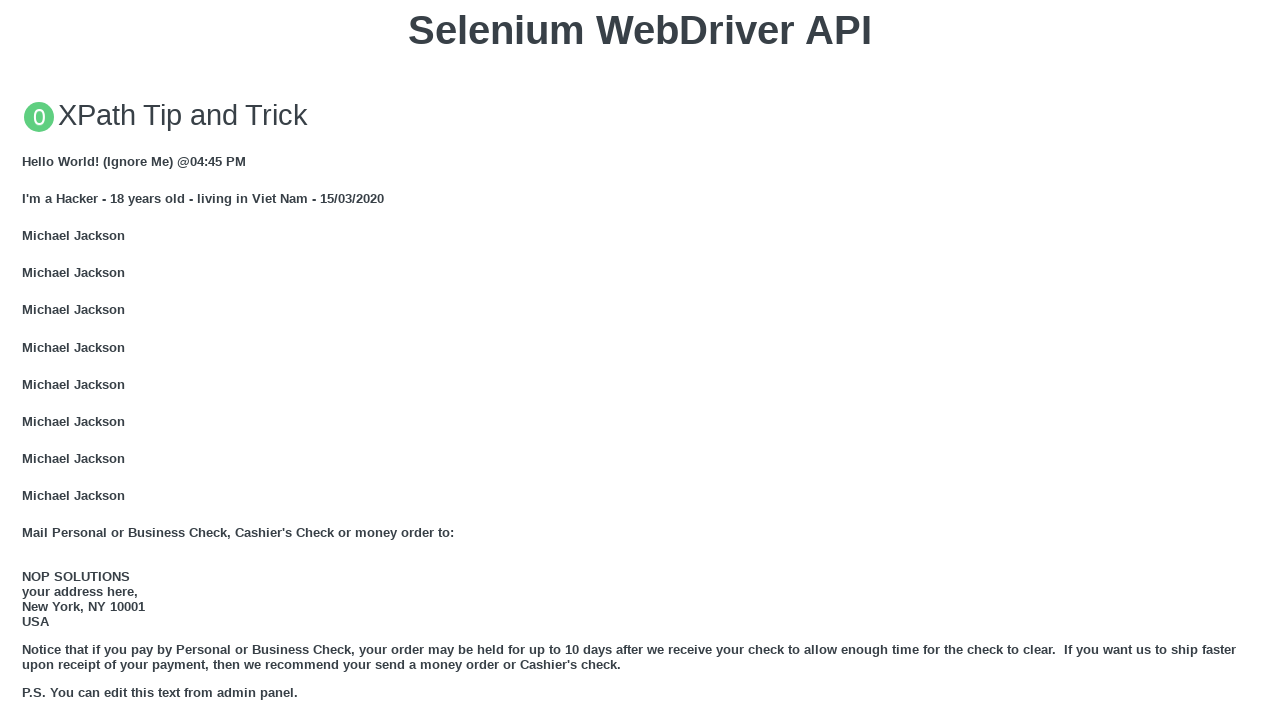

Filled email textbox with 'Automation Testing' on xpath=//input[@id='mail']
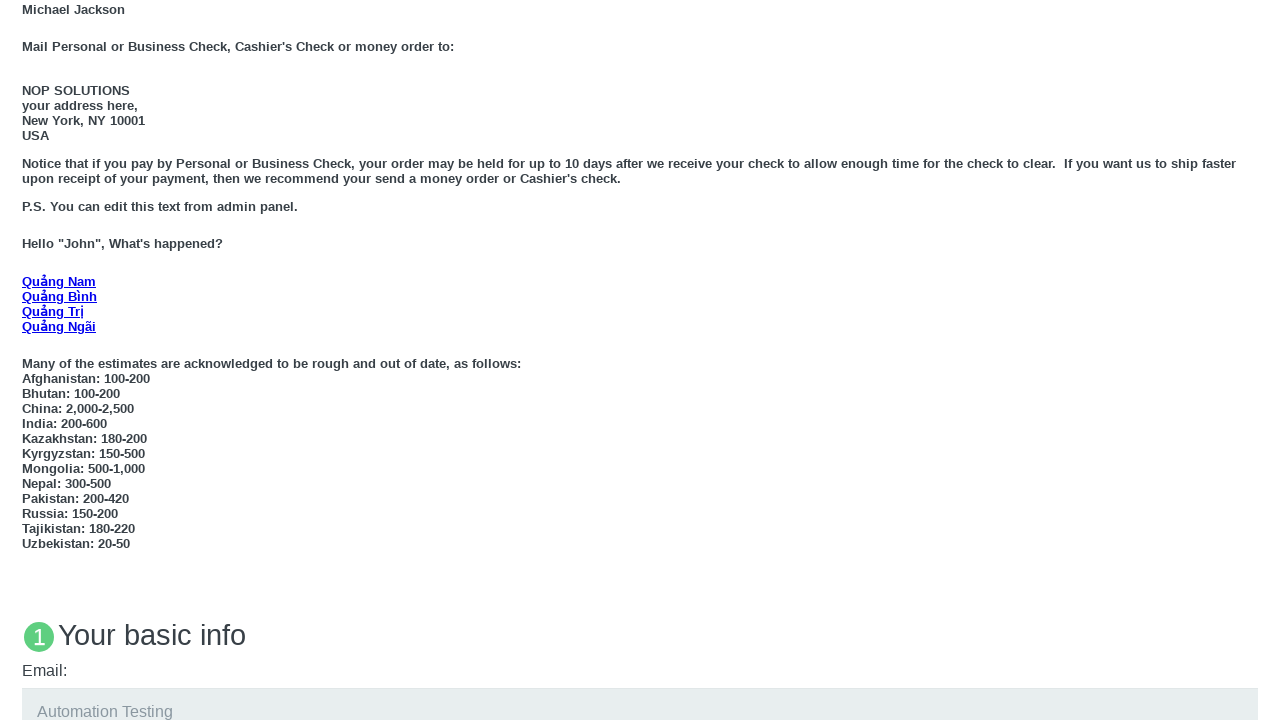

Age checkbox is visible
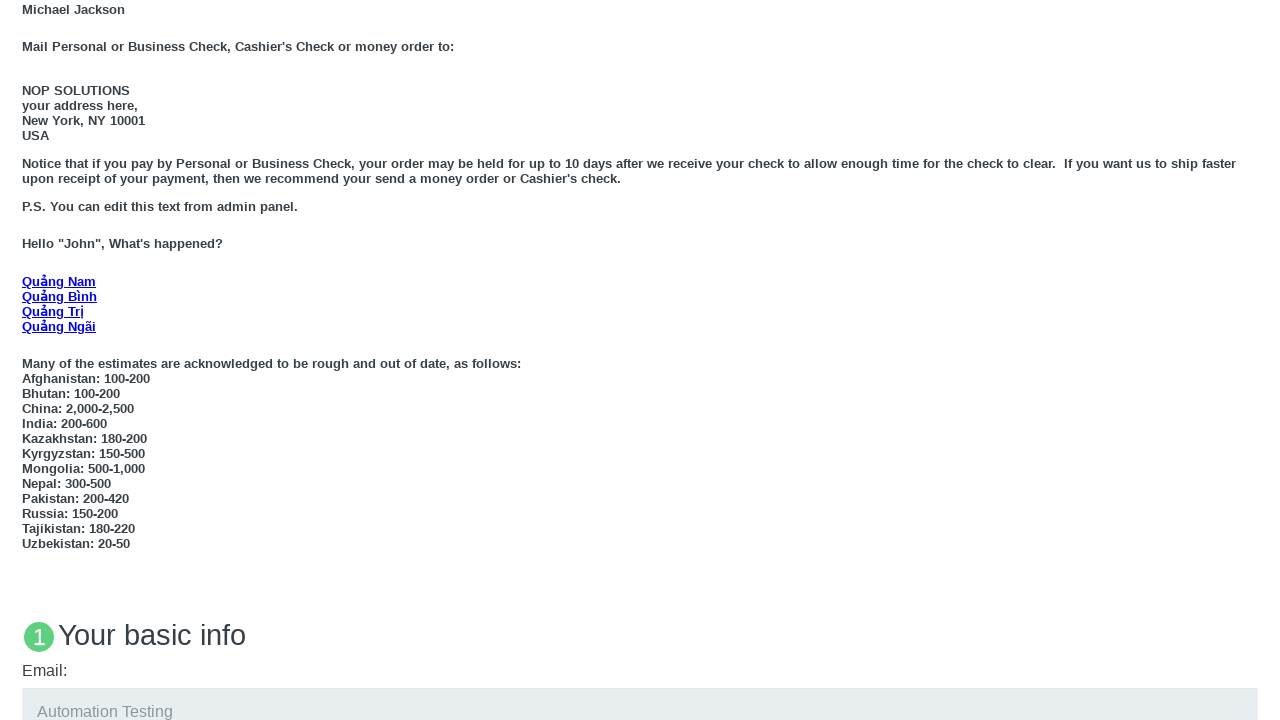

Clicked age checkbox at (28, 360) on xpath=//input[@id='under_18']
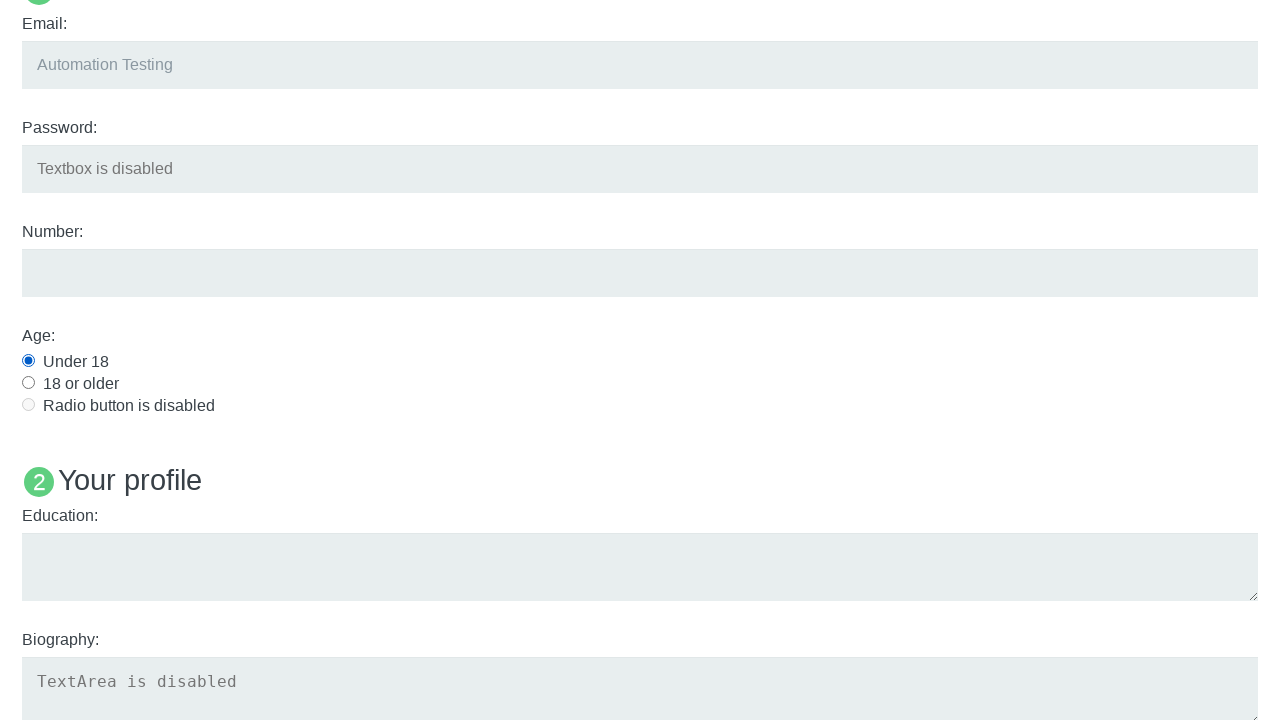

Education textarea is visible
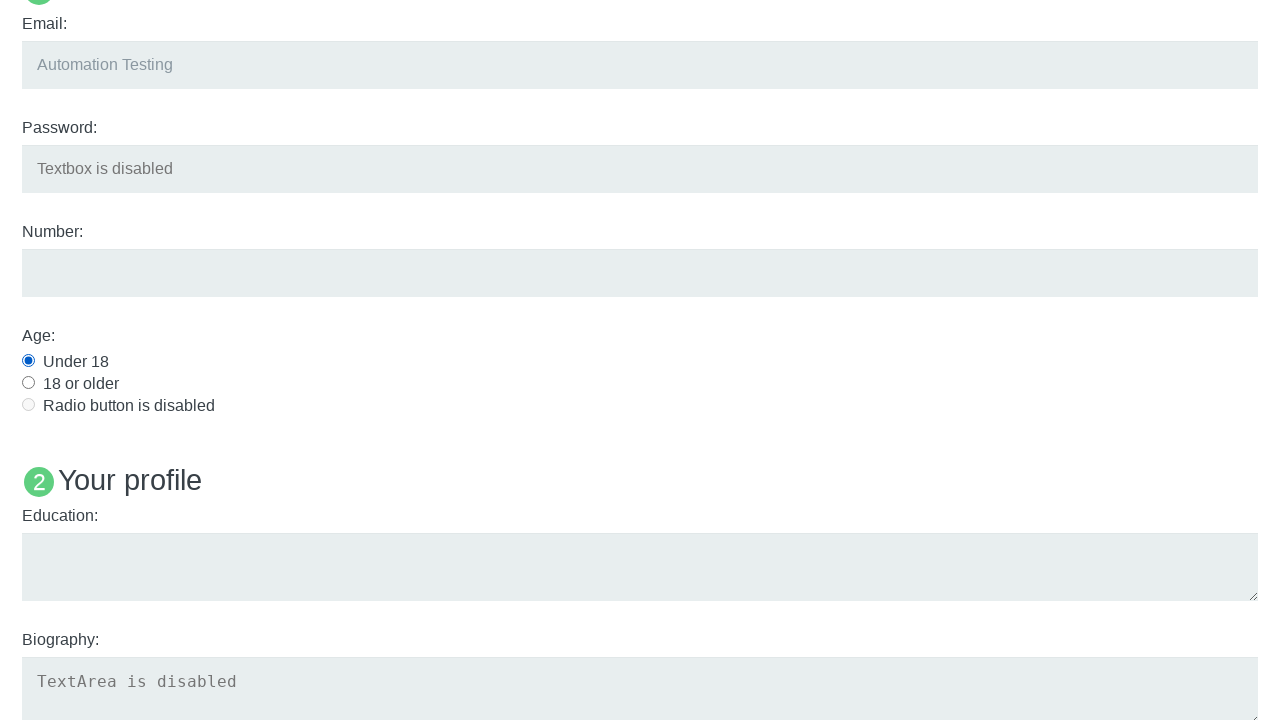

Filled education textarea with 'Automation Testing' on #edu
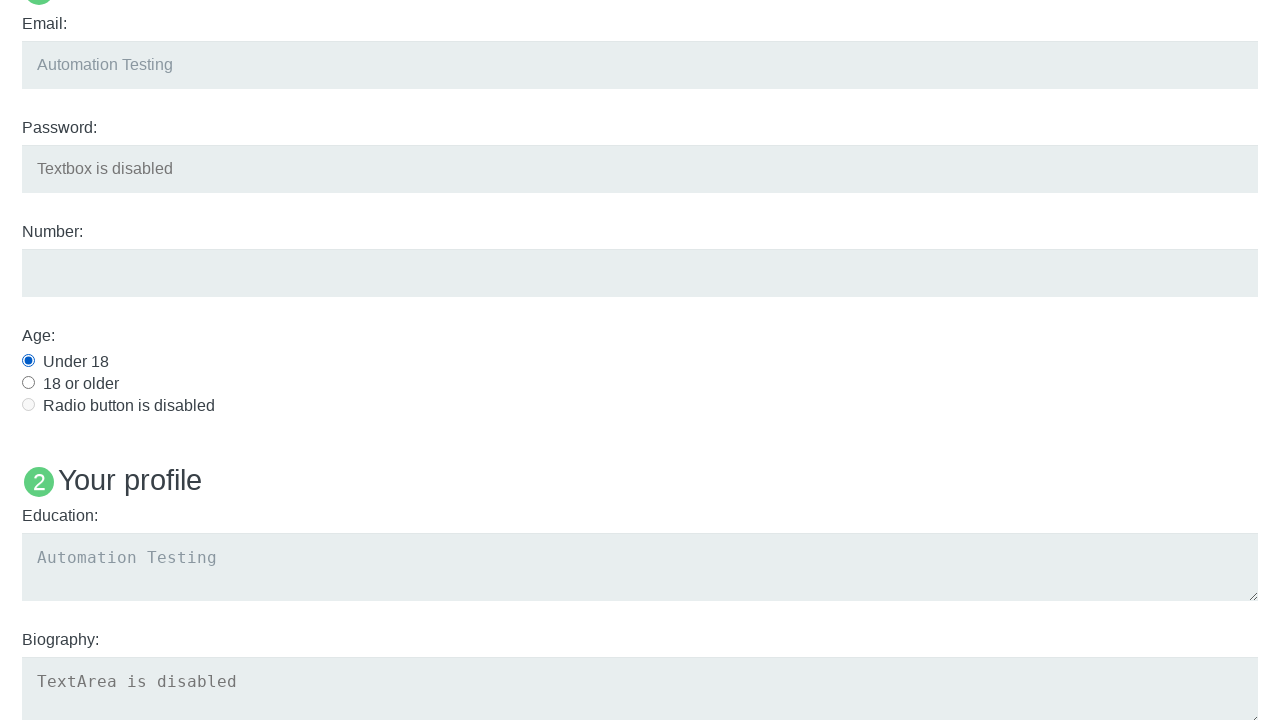

Checked visibility of 'Name: User5' text
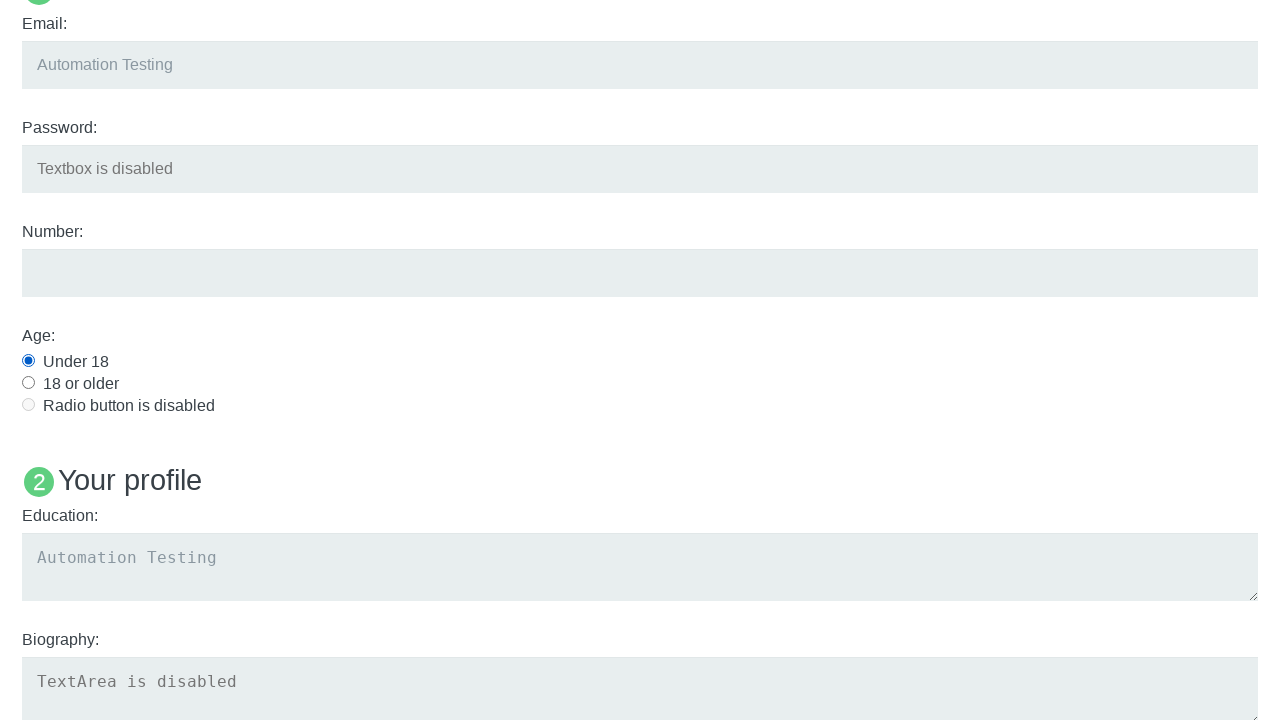

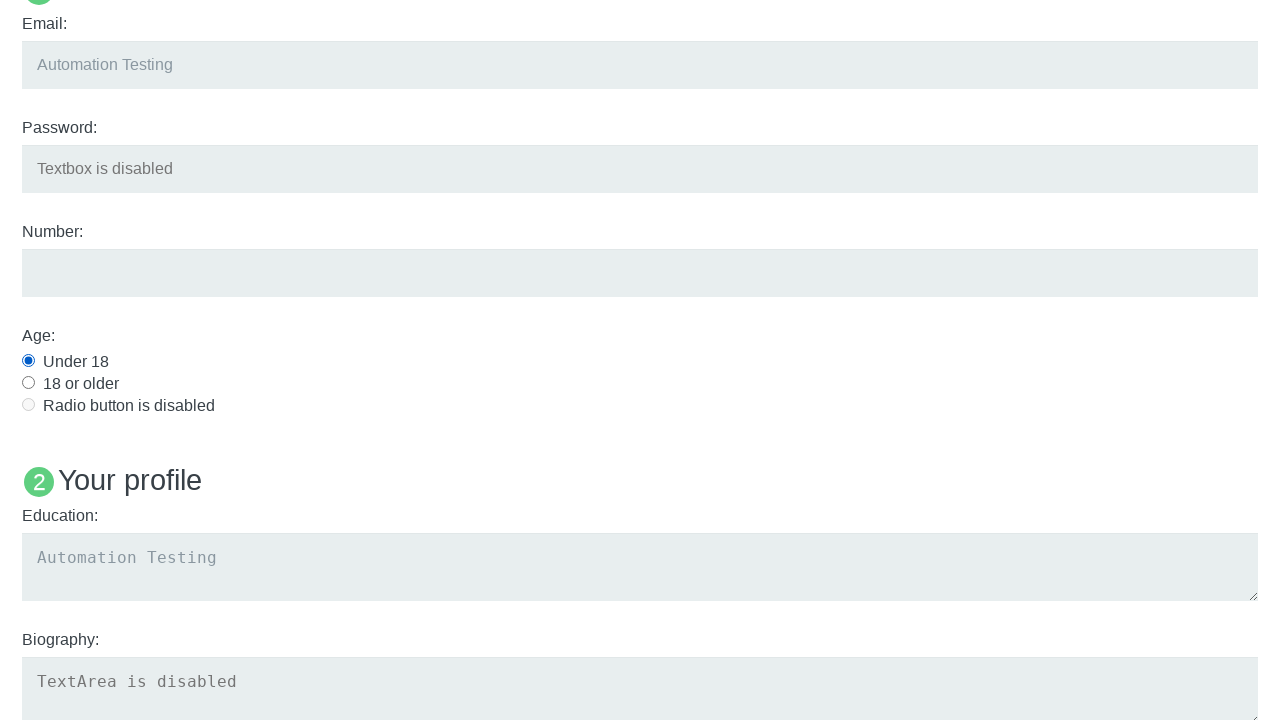